Tests FAQ accordion item 8 by clicking on it and verifying the answer text about delivery to Moscow and Moscow region is displayed correctly.

Starting URL: https://qa-scooter.praktikum-services.ru/

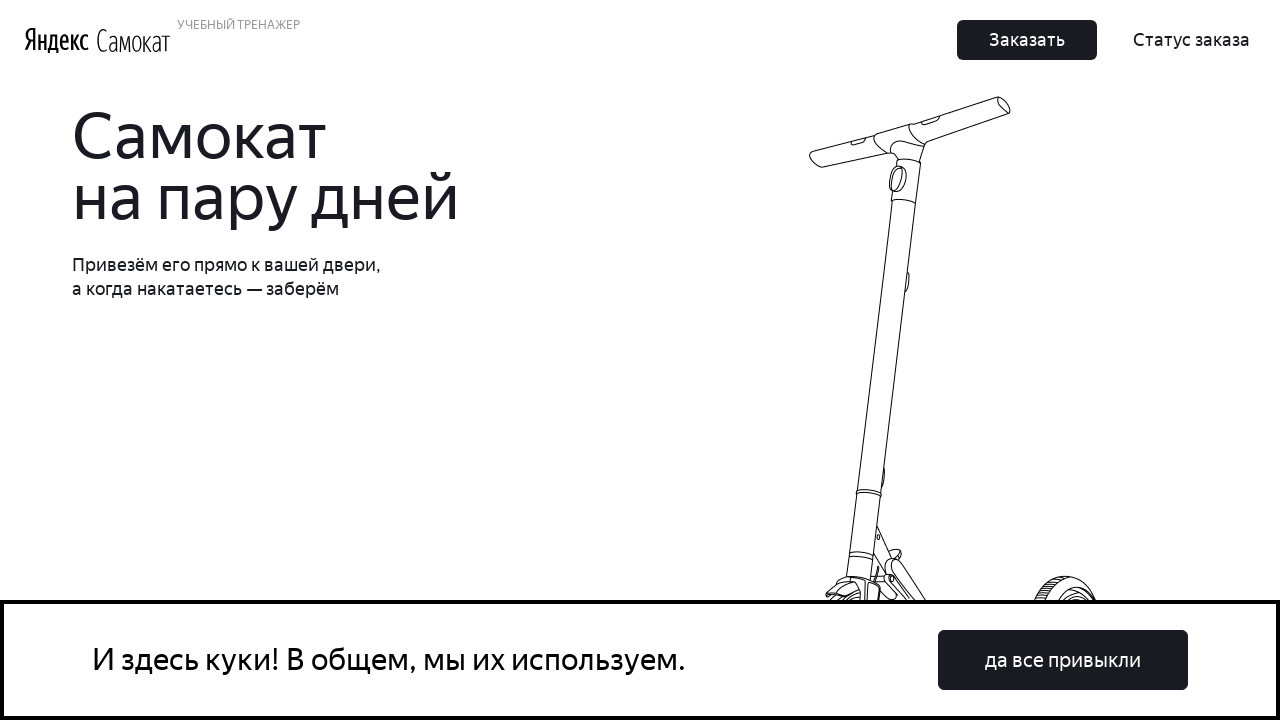

Scrolled FAQ item 8 into view
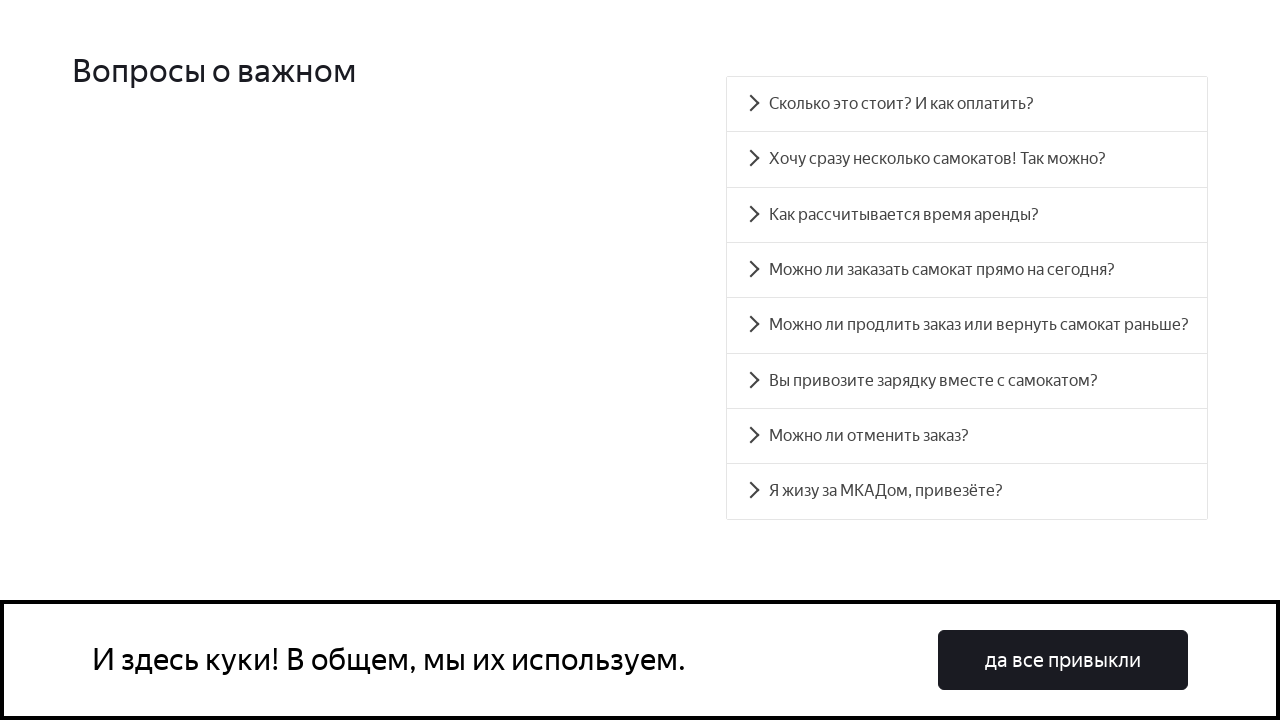

Clicked on FAQ accordion item 8 at (967, 491) on xpath=//div[@class = 'accordion__item'][8]
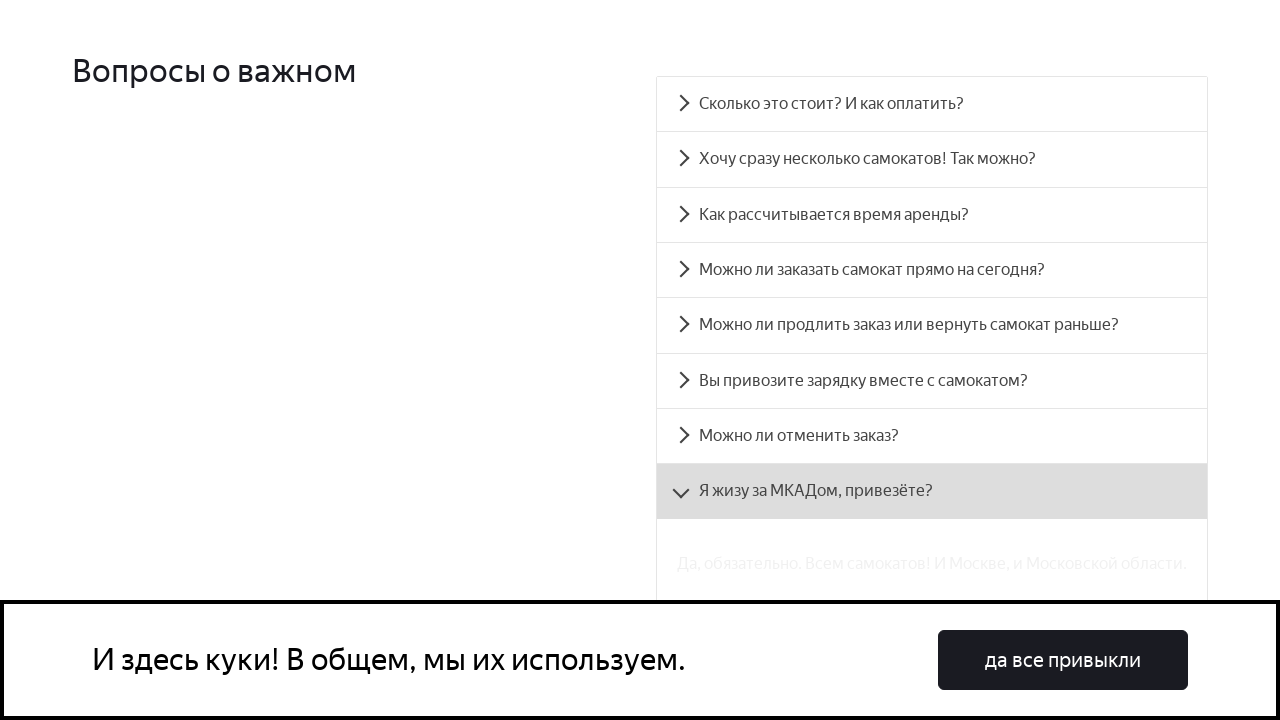

FAQ item 8 panel became visible with answer text about delivery to Moscow and Moscow region
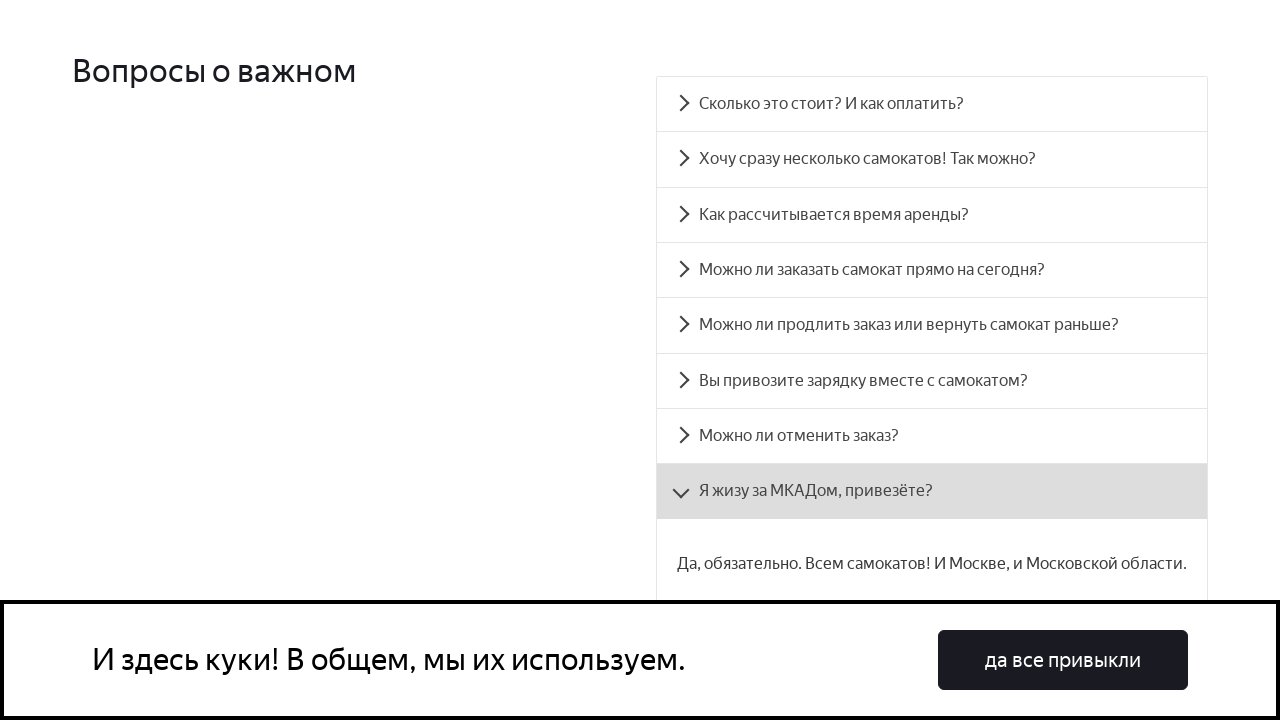

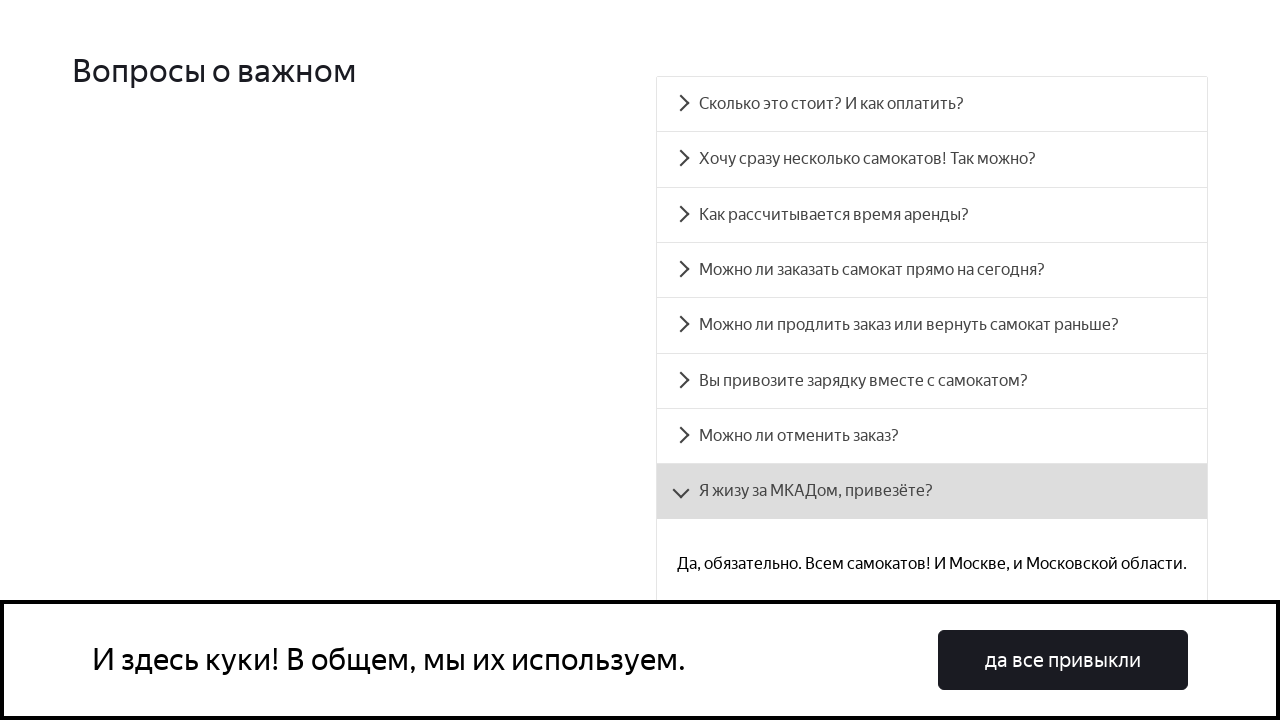